Tests the sorting functionality of a table by clicking on a column header and verifying that items are sorted correctly

Starting URL: https://rahulshettyacademy.com/seleniumPractise/#/

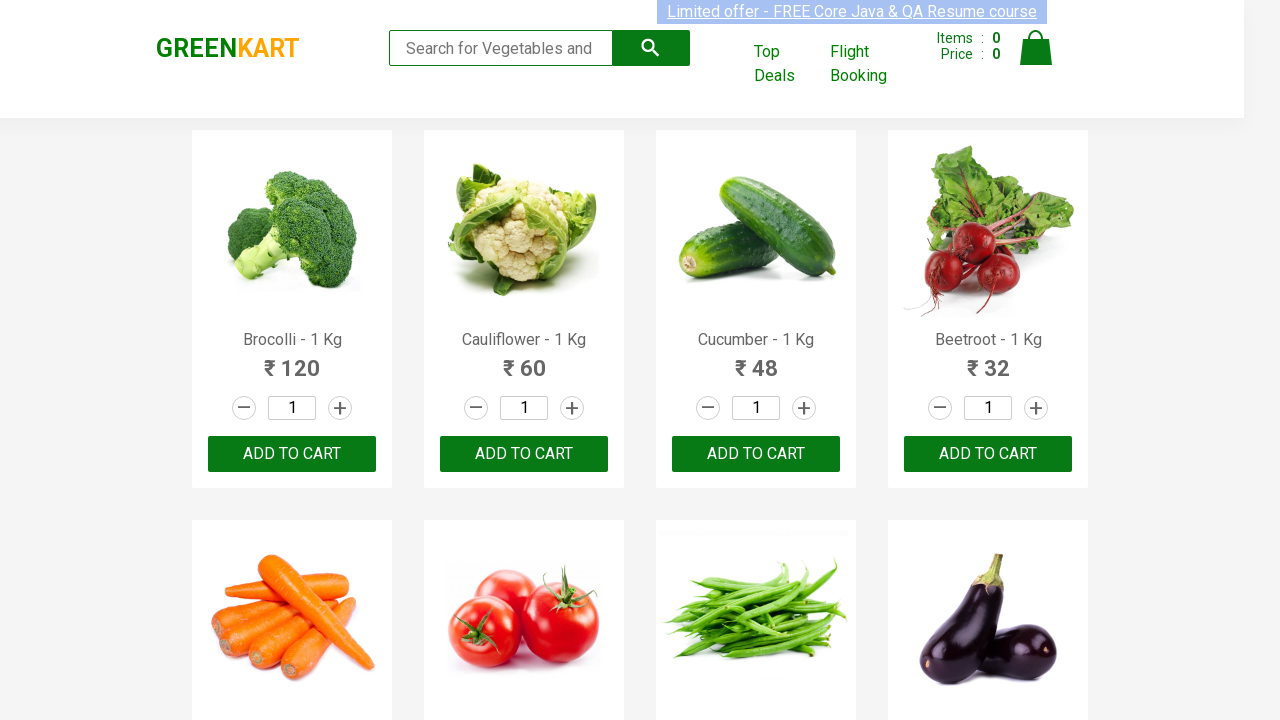

Clicked cart header link to open new window/tab at (787, 64) on xpath=//a[@class='cart-header-navlink'][1]
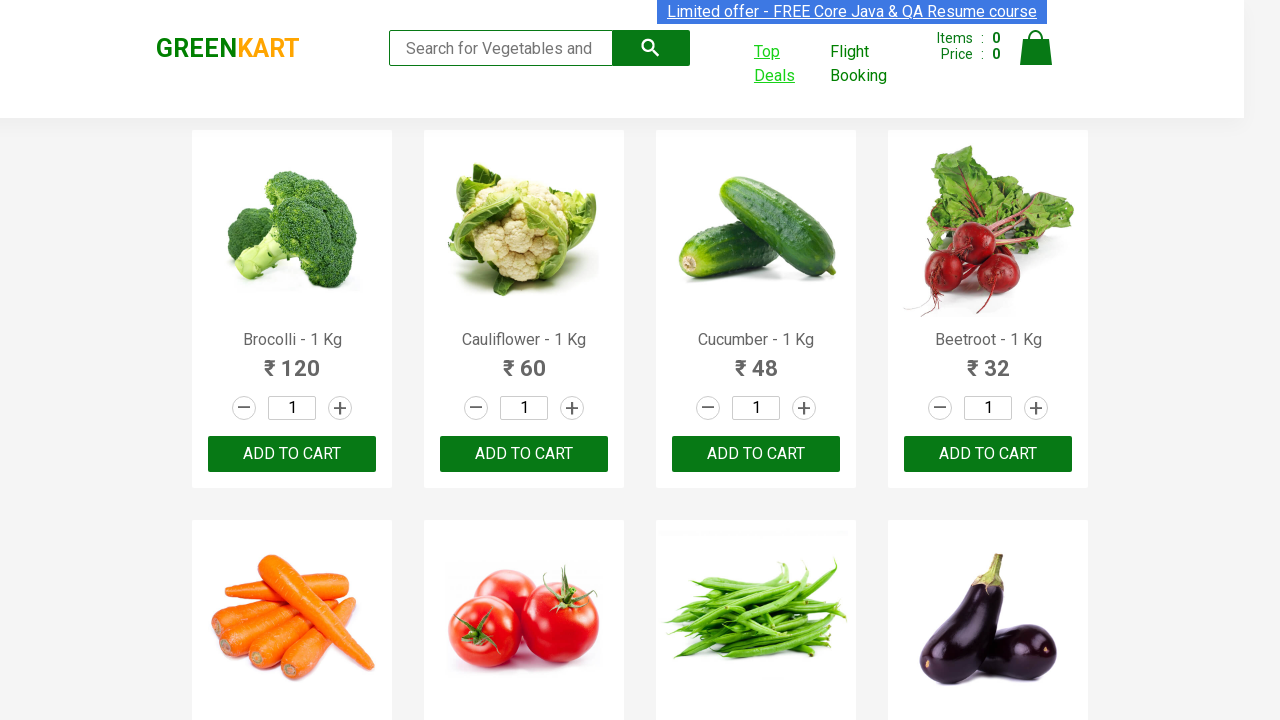

Clicked column header to sort table at (357, 213) on xpath=//th[@role='columnheader'][1]
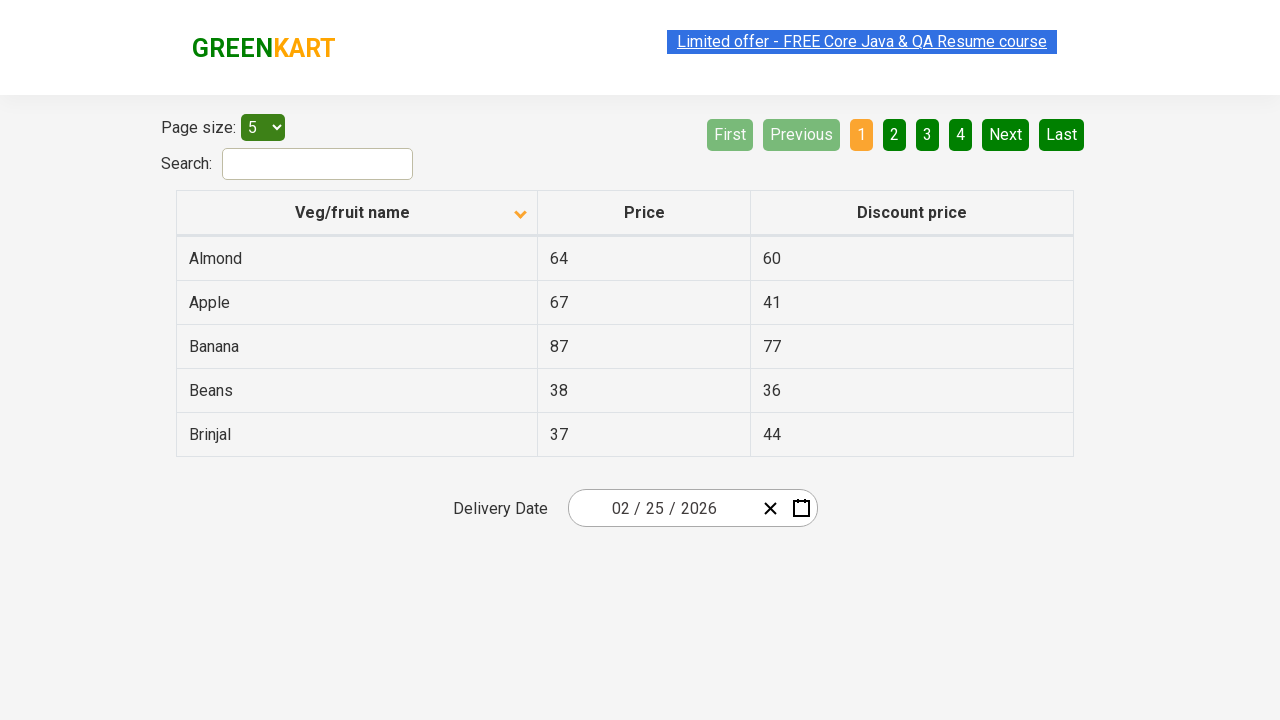

Table sorted and loaded
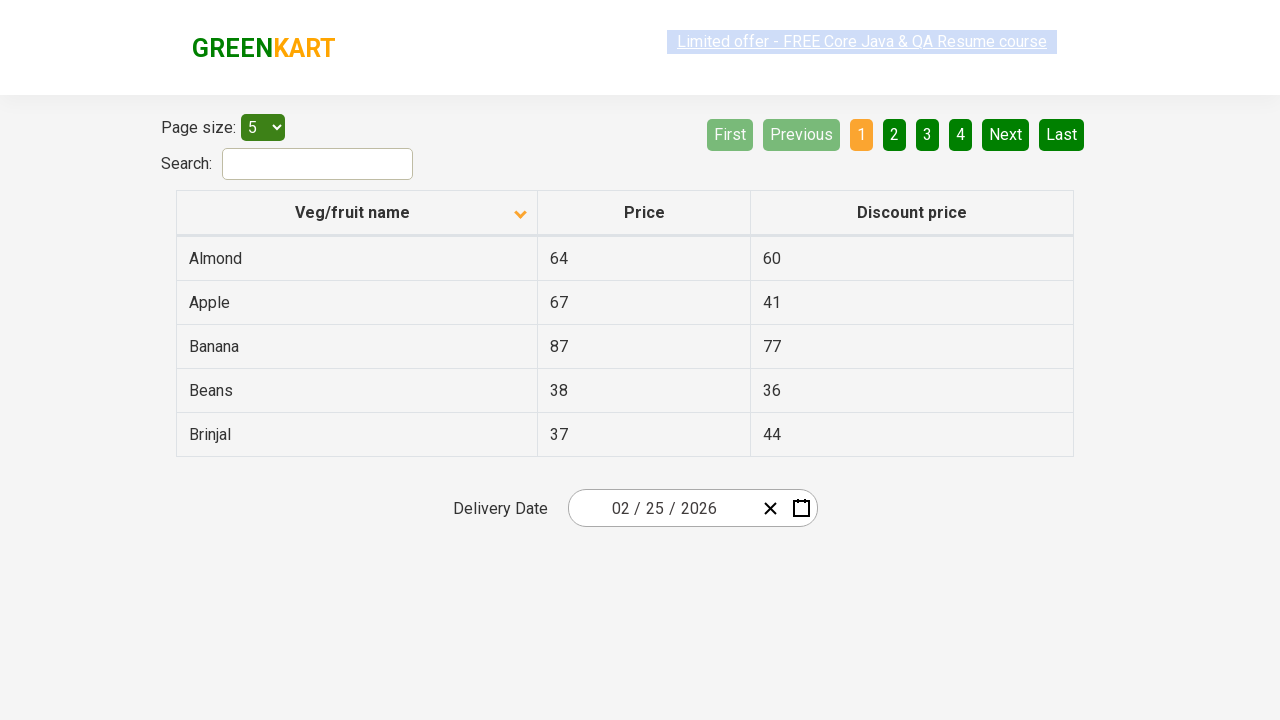

Retrieved all vegetable names from first column
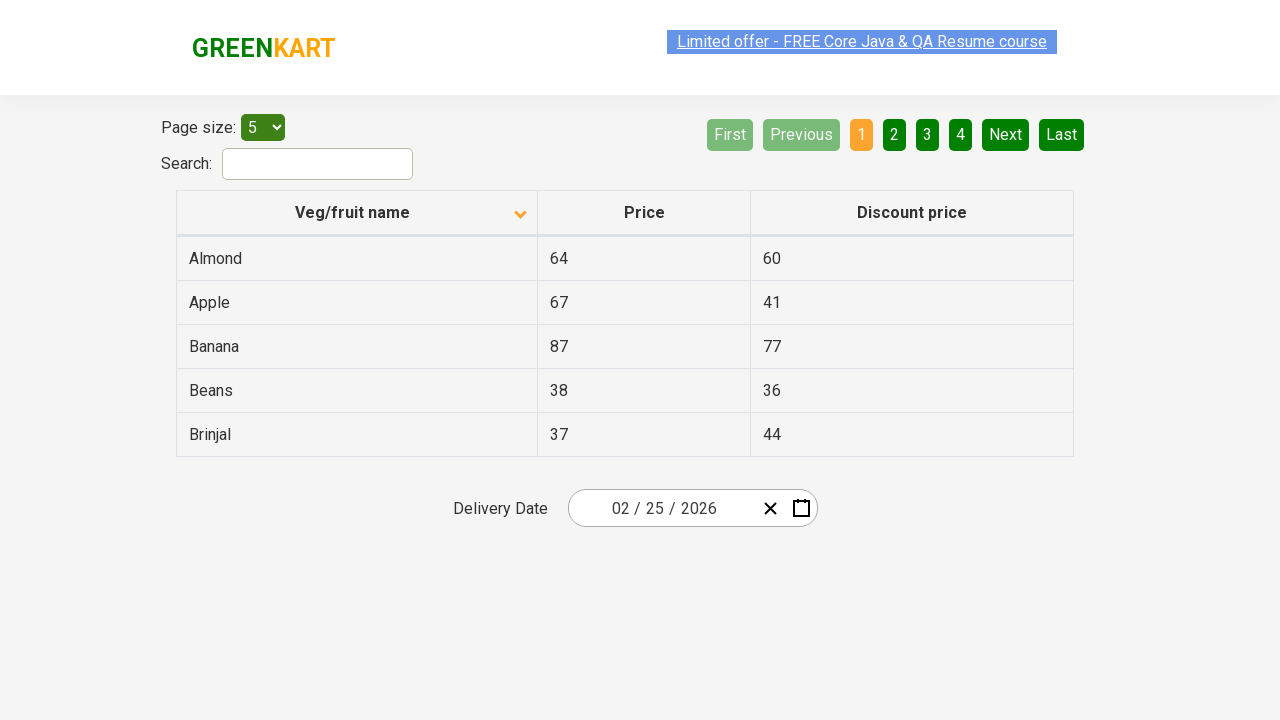

Verified that vegetables are sorted correctly alphabetically
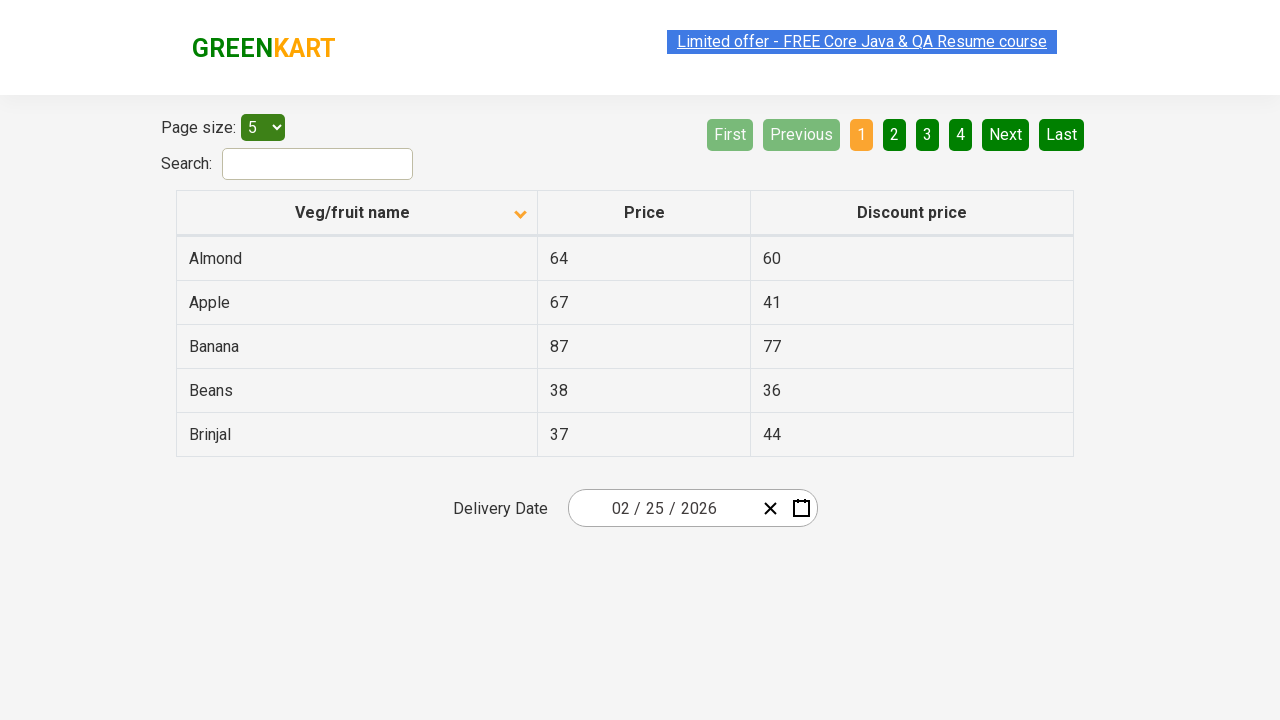

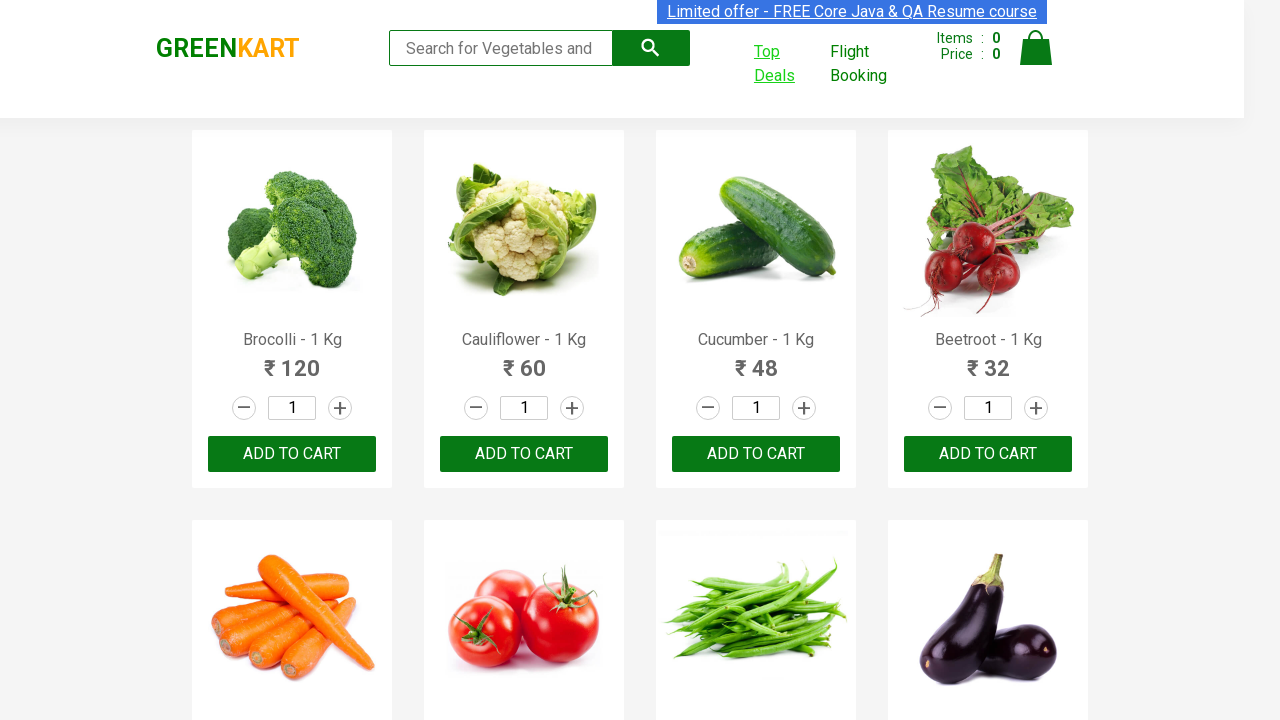